Tests filling out a practice automation form on demoqa.com by entering personal information including first name, last name, email, gender, mobile number, date of birth, and subject.

Starting URL: https://demoqa.com/automation-practice-form

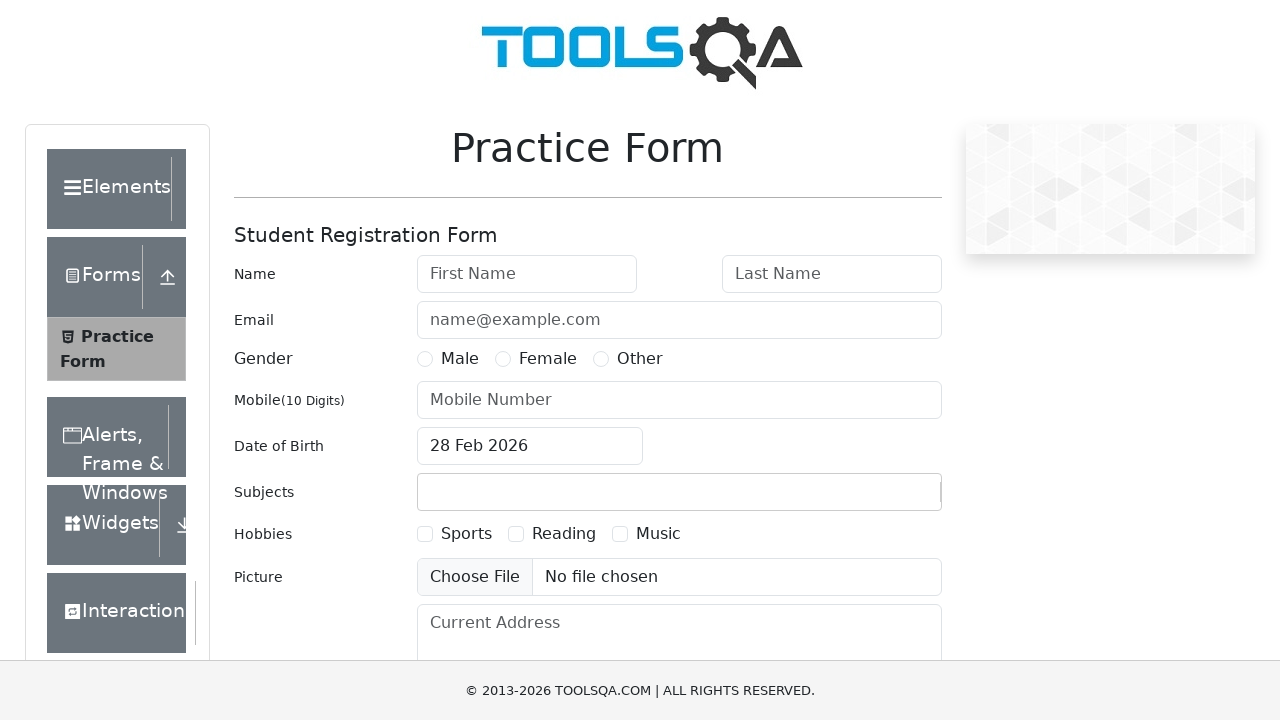

Filled first name field with 'Leon' on #firstName
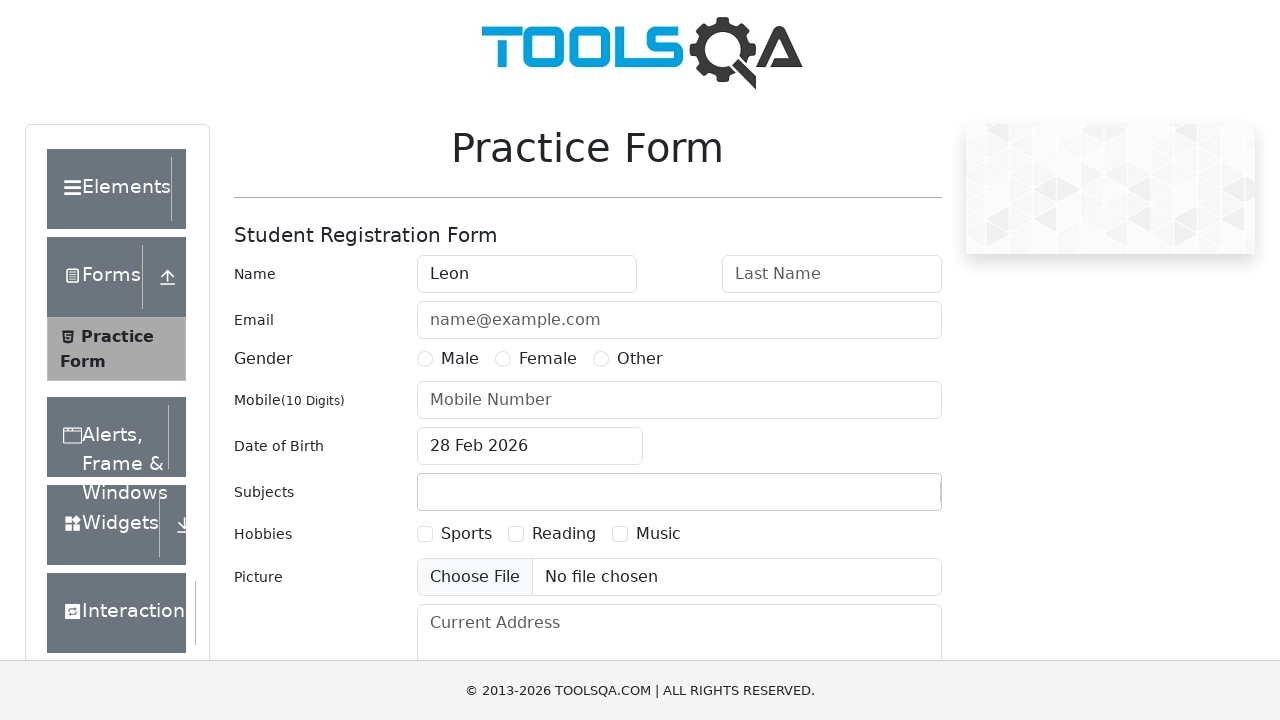

Filled last name field with 'Wichern' on #lastName
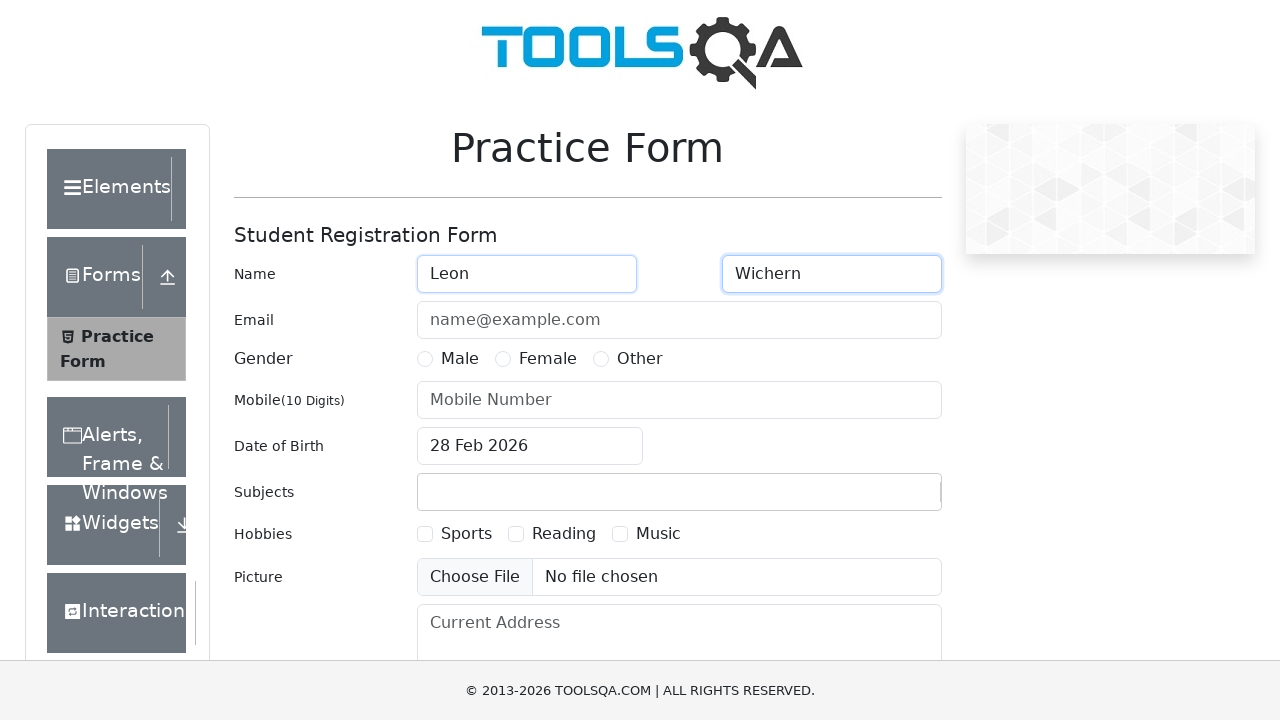

Filled email field with 'leon.wichern@hotmail.com' on #userEmail
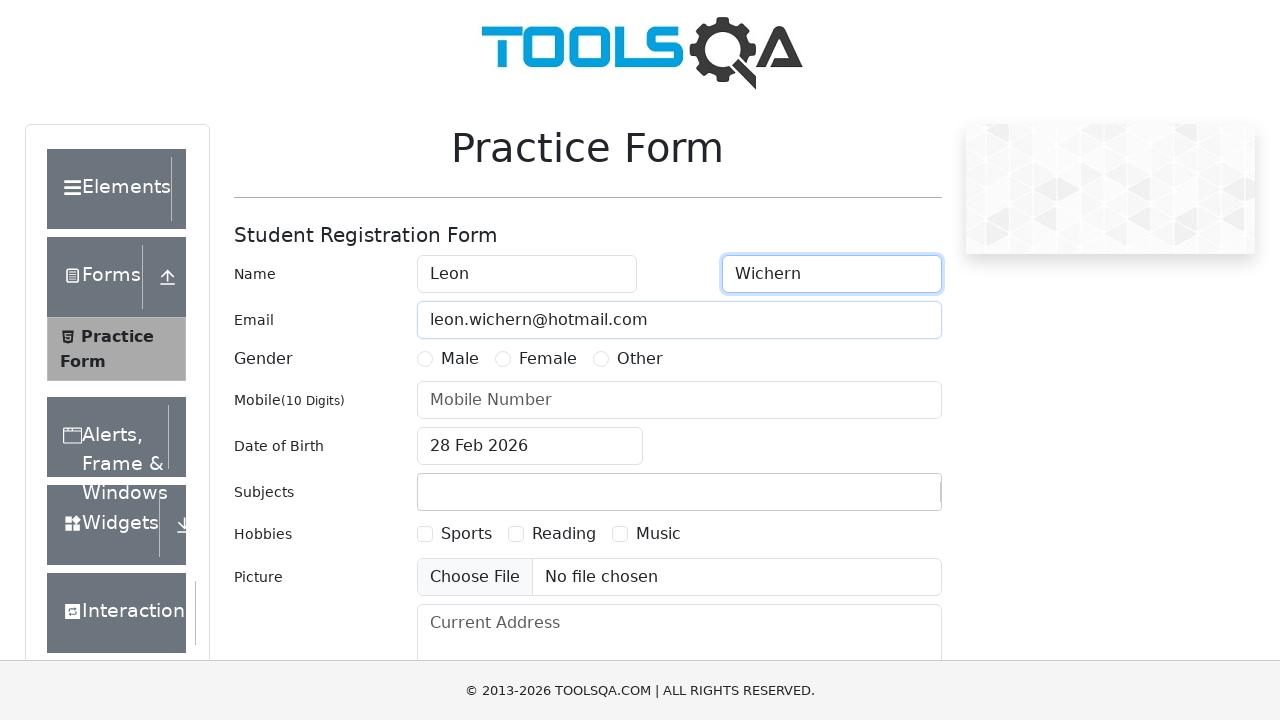

Selected gender option (Female) at (640, 359) on label[for='gender-radio-3']
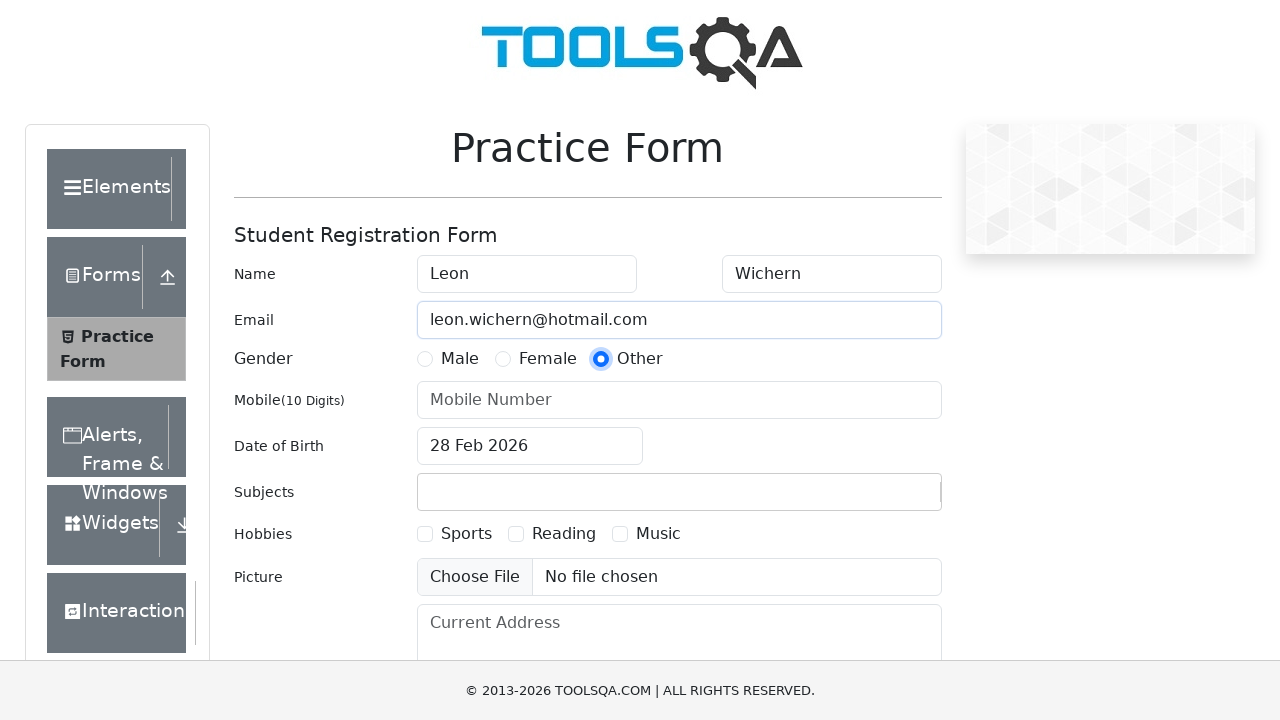

Filled mobile number field with '1754861234' on #userNumber
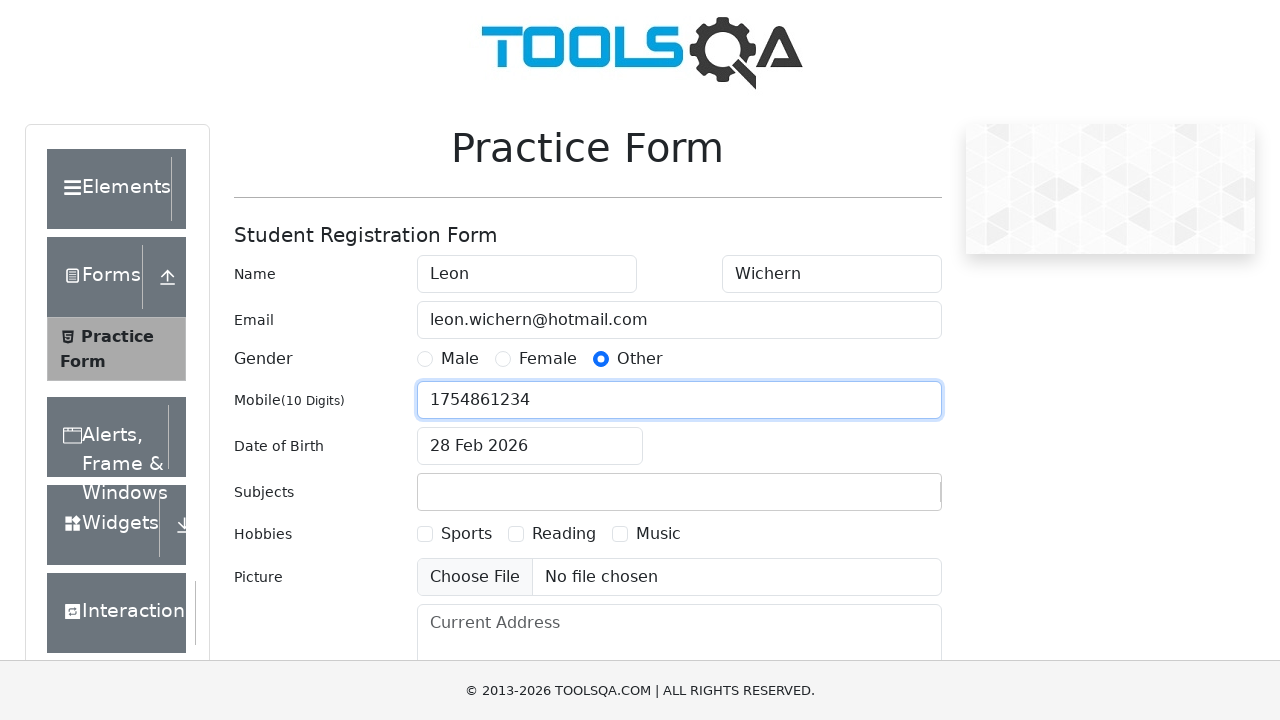

Clicked date of birth field to open datepicker at (530, 446) on #dateOfBirthInput
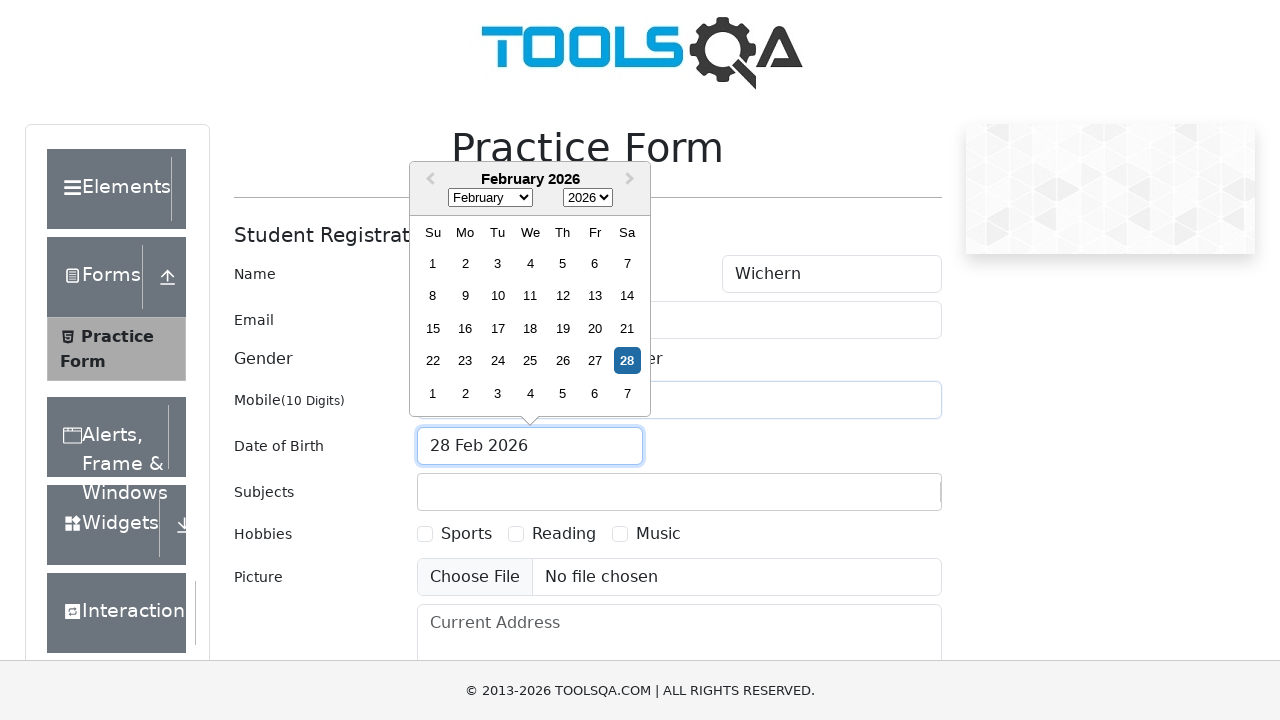

Selected month (March) from datepicker on .react-datepicker__month-select
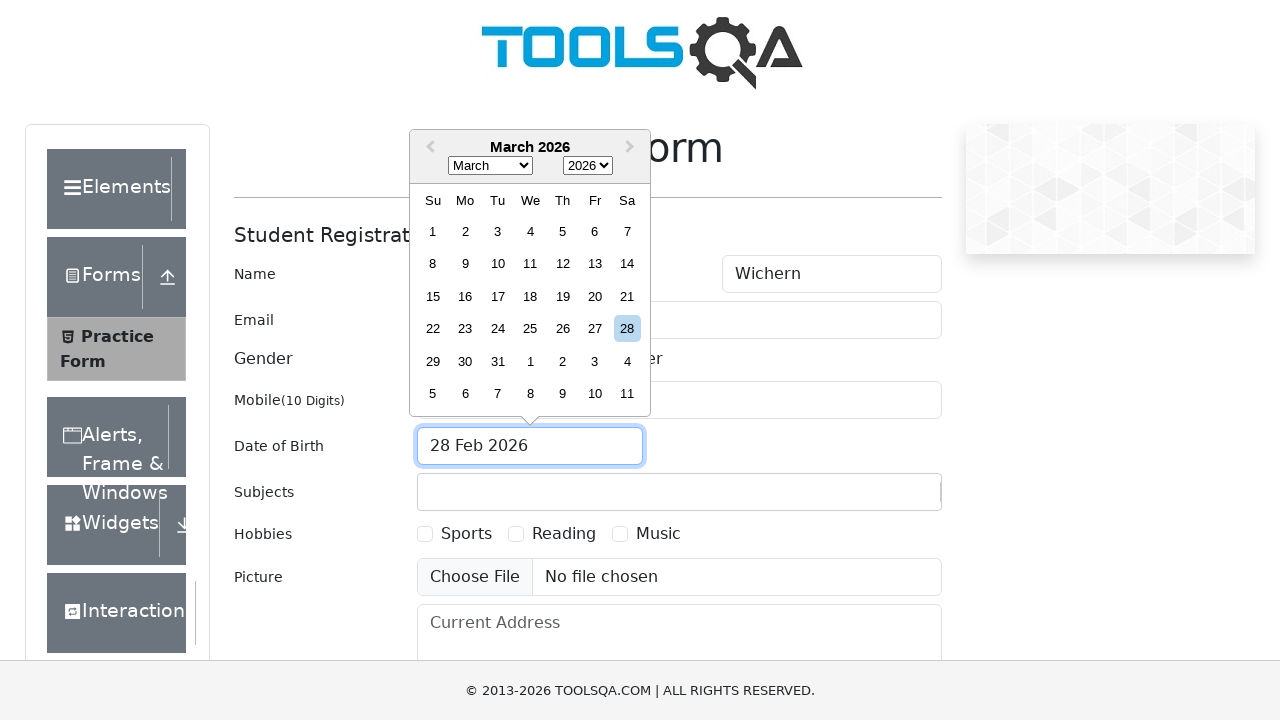

Selected year (2022) from datepicker on .react-datepicker__year-select
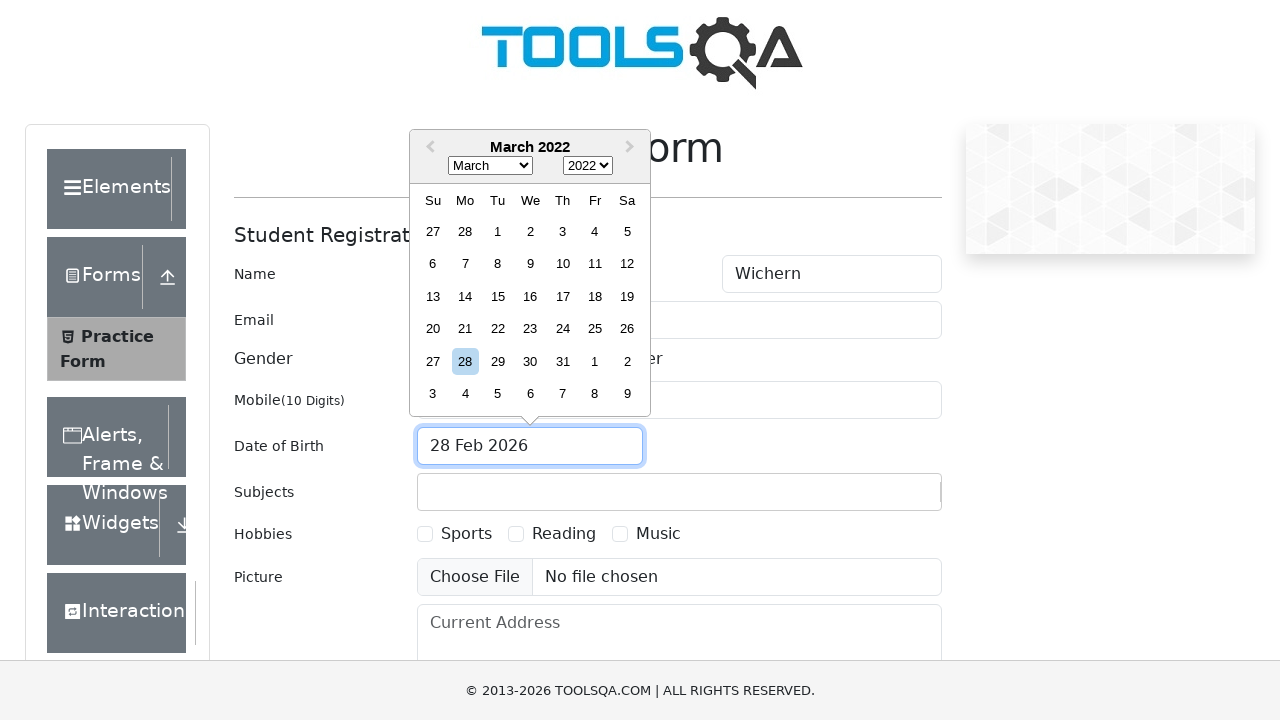

Selected day 28 from datepicker at (465, 361) on .react-datepicker__day--028:not(.react-datepicker__day--outside-month)
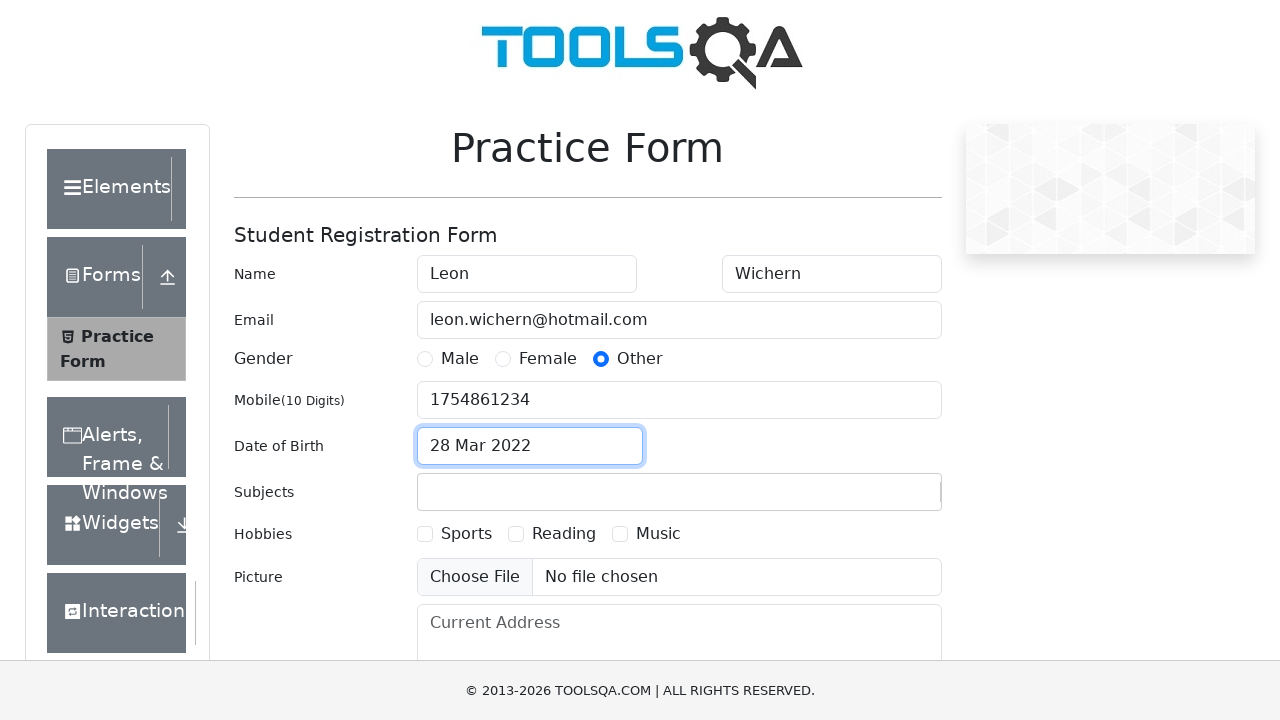

Filled subject field with 'Computer Science' on #subjectsInput
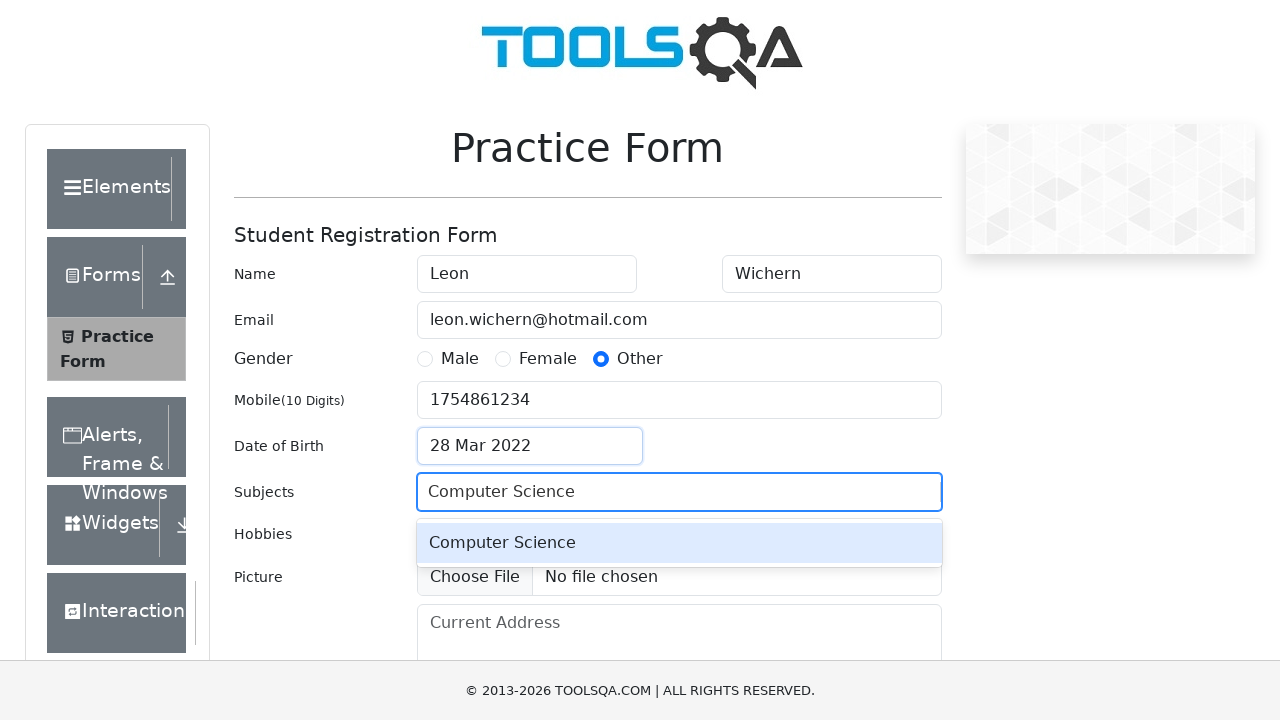

Pressed Enter to confirm subject selection
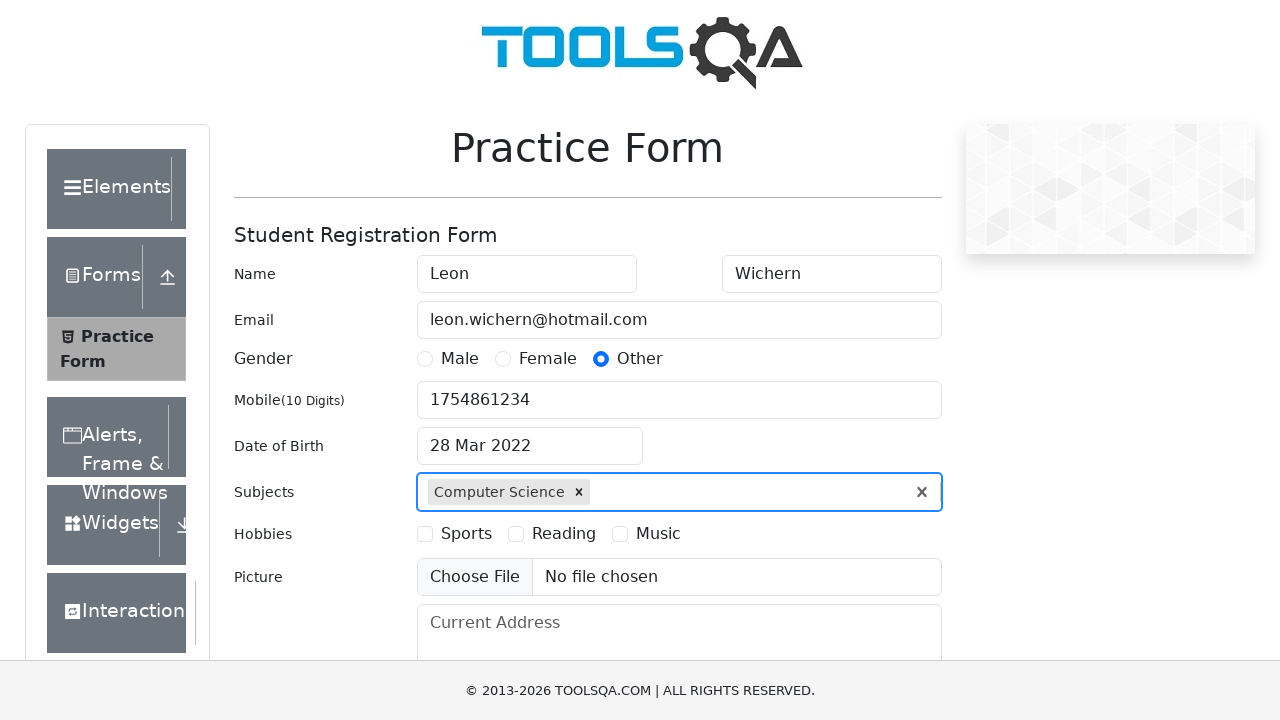

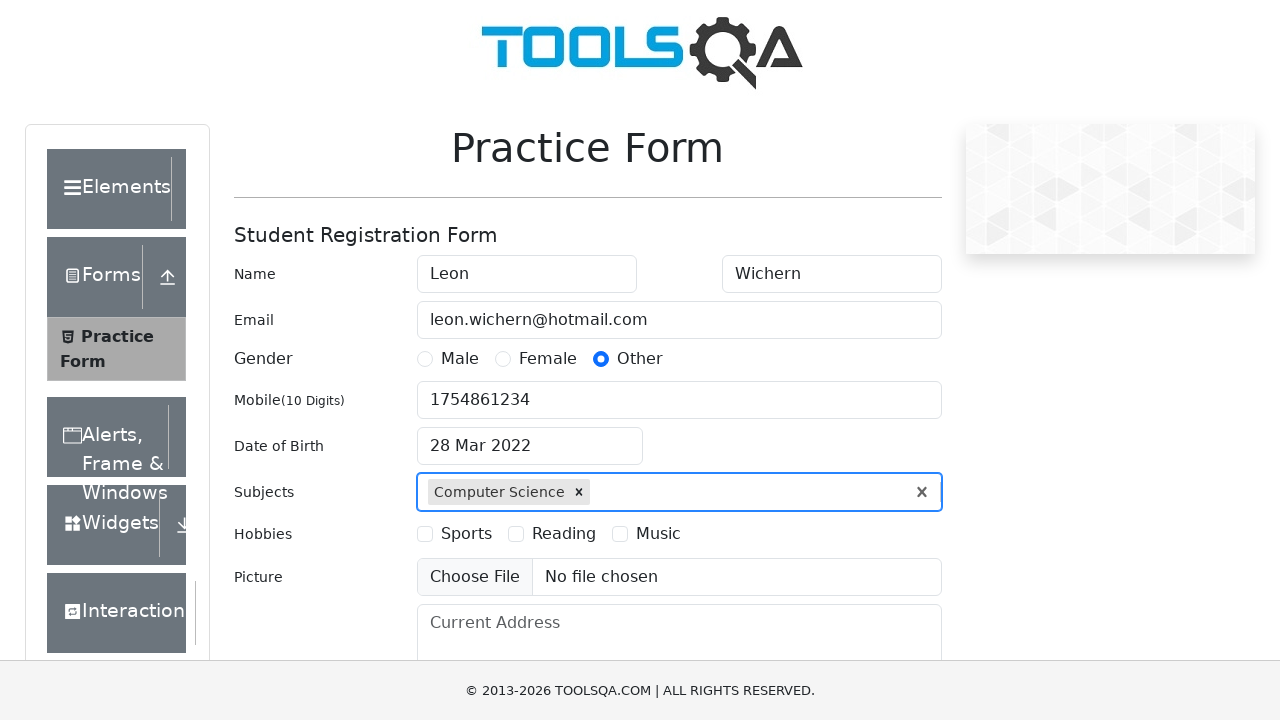